Navigates to a download page, hides iframe elements, and clicks a download button to download a file

Starting URL: https://demoqa.com/upload-download

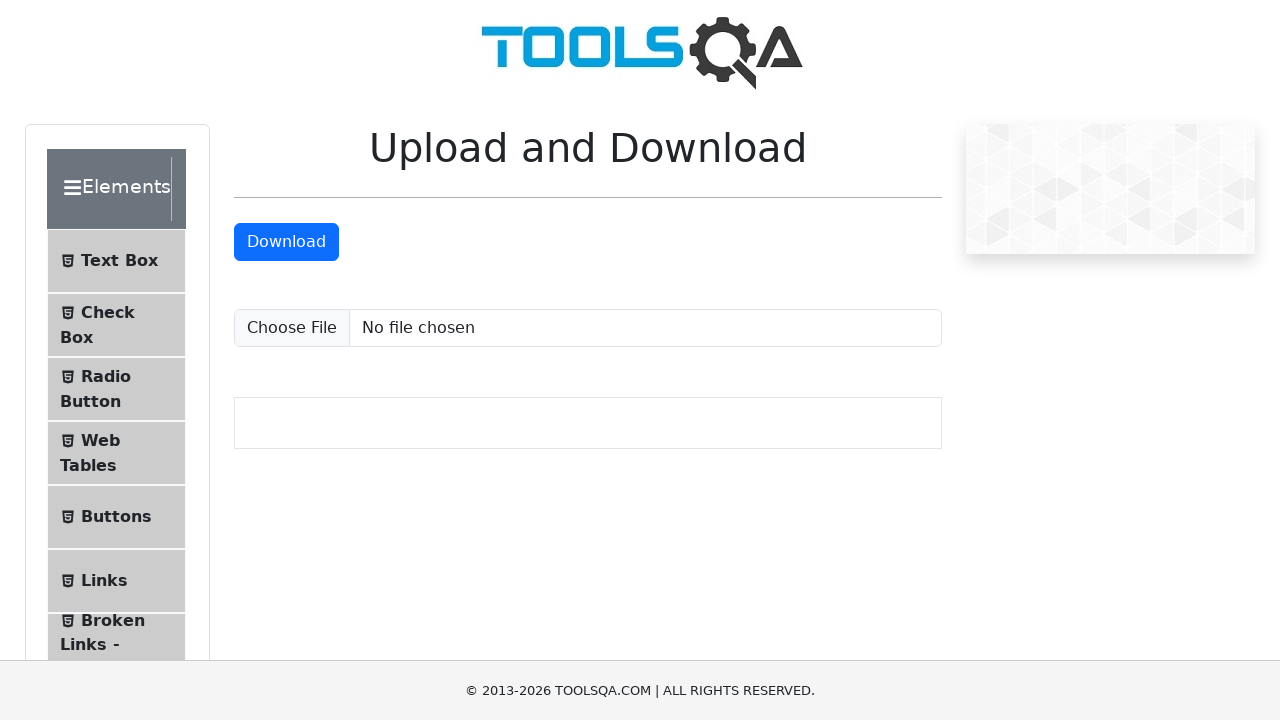

Located all iframe elements on the page
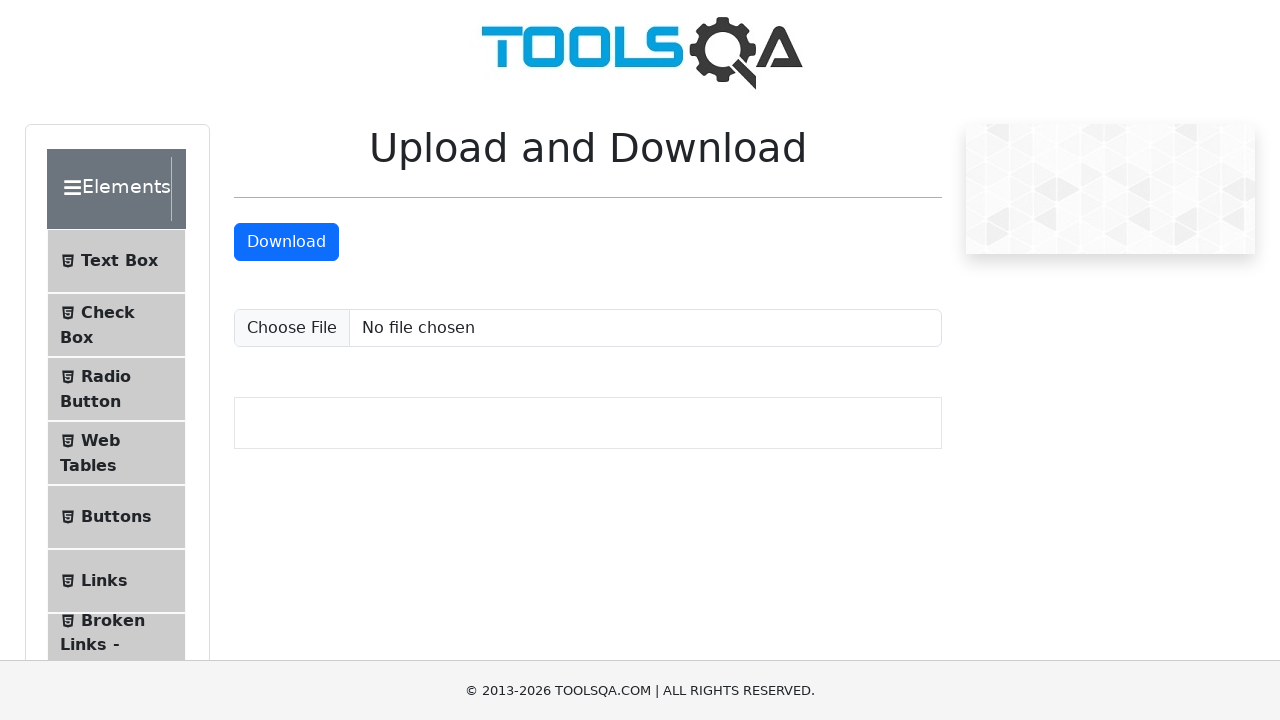

Hid an iframe element to prevent interference
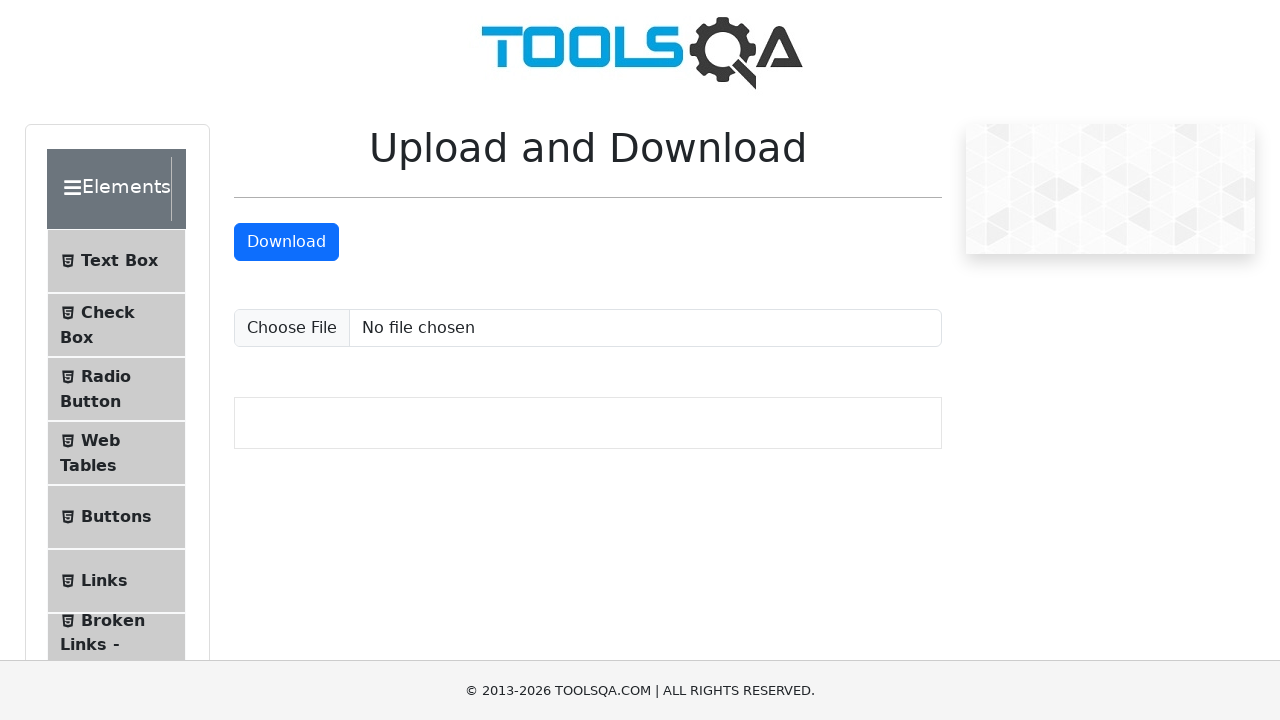

Hid an iframe element to prevent interference
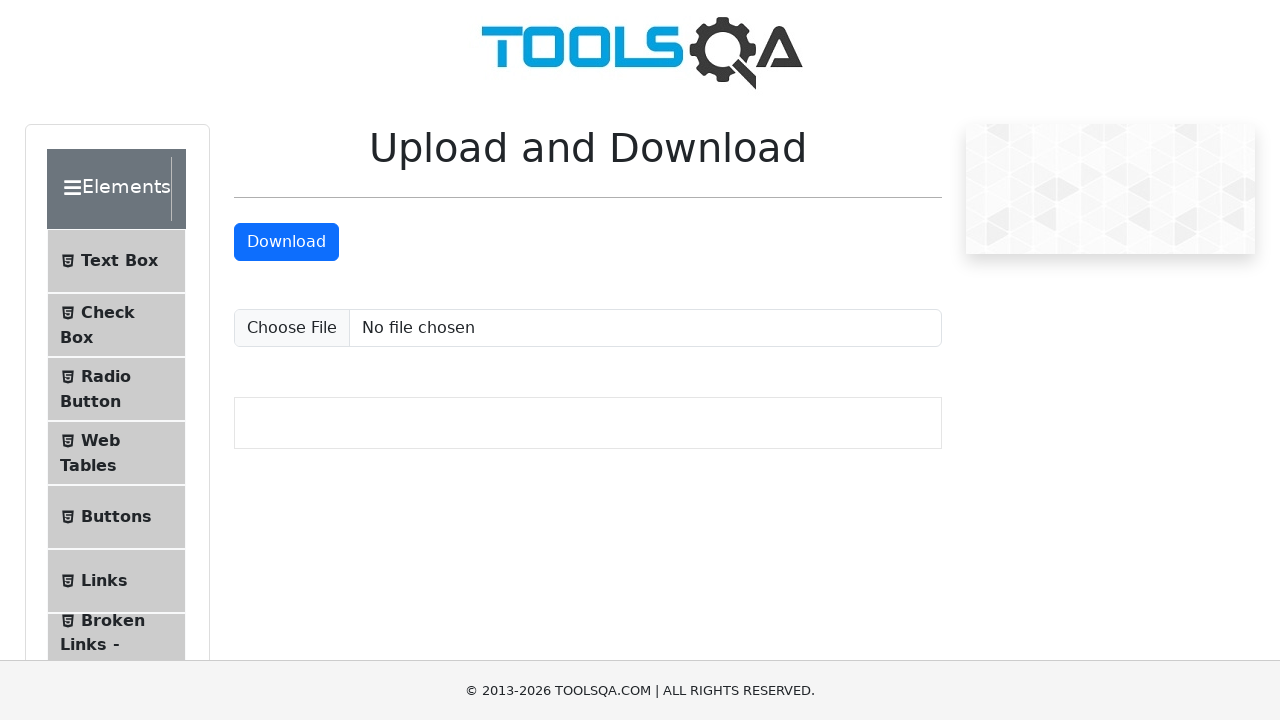

Hid an iframe element to prevent interference
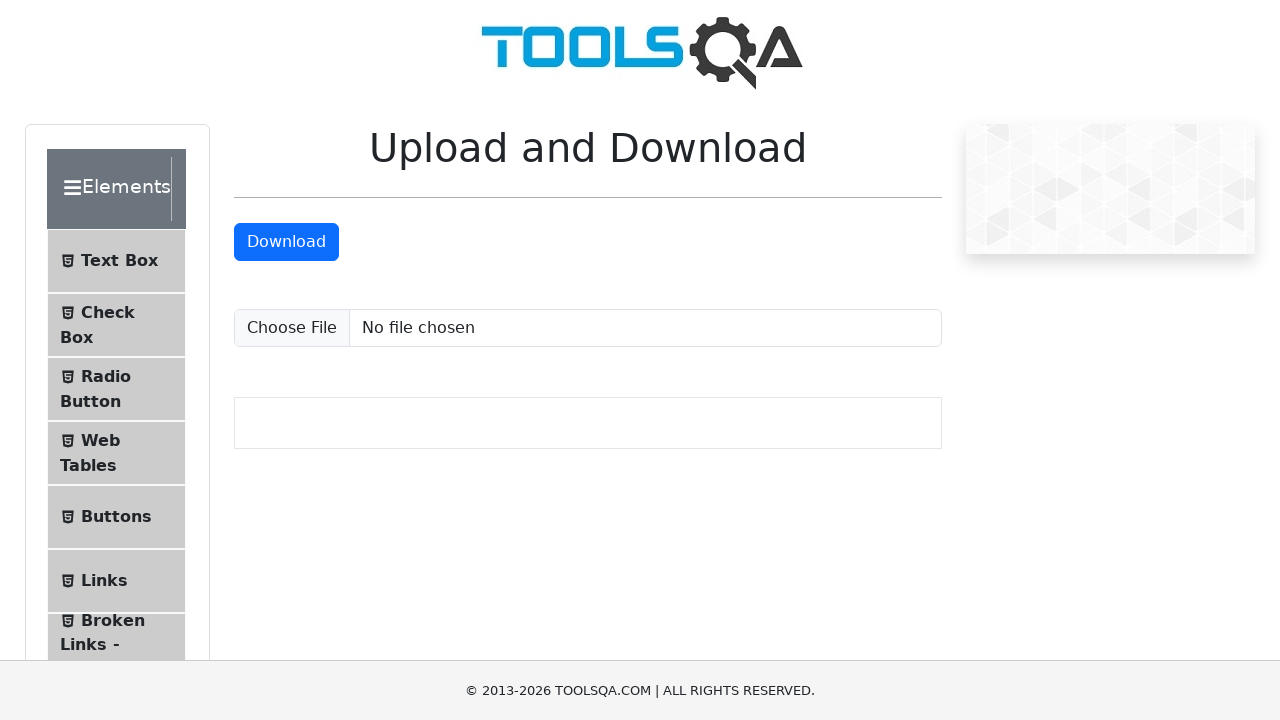

Clicked the download button at (286, 242) on #downloadButton
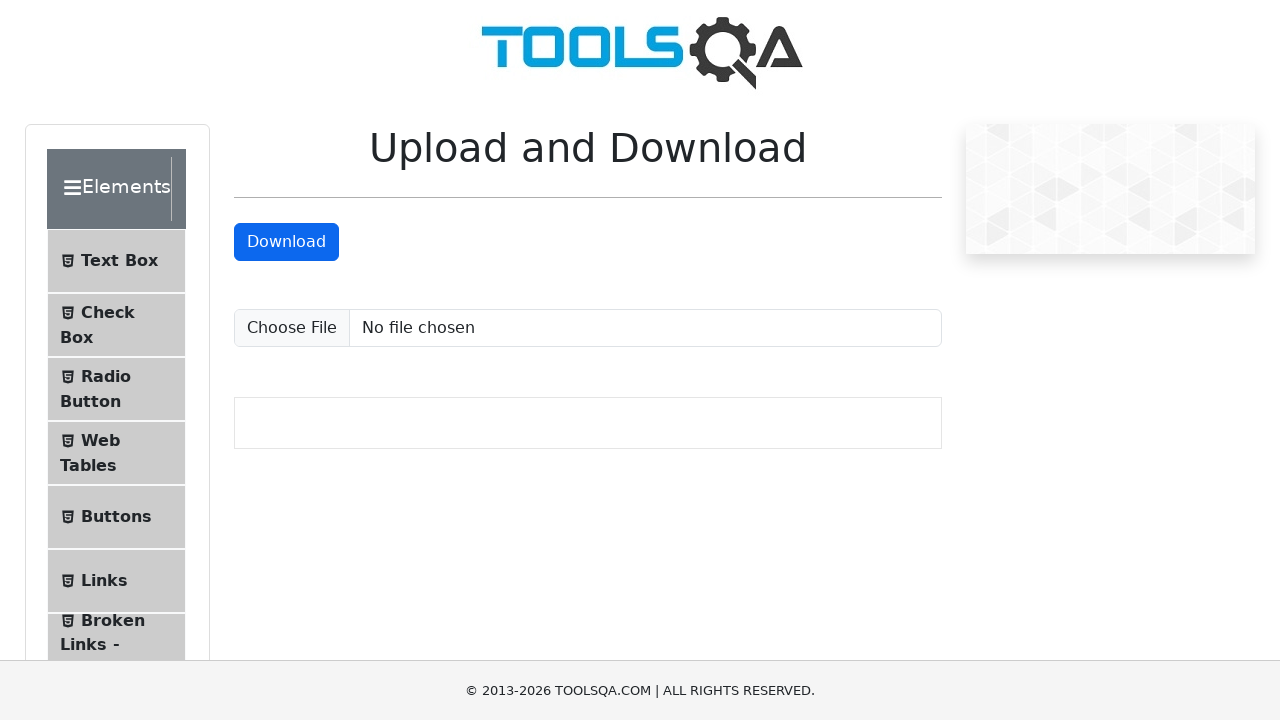

Waited 2 seconds for file download to complete
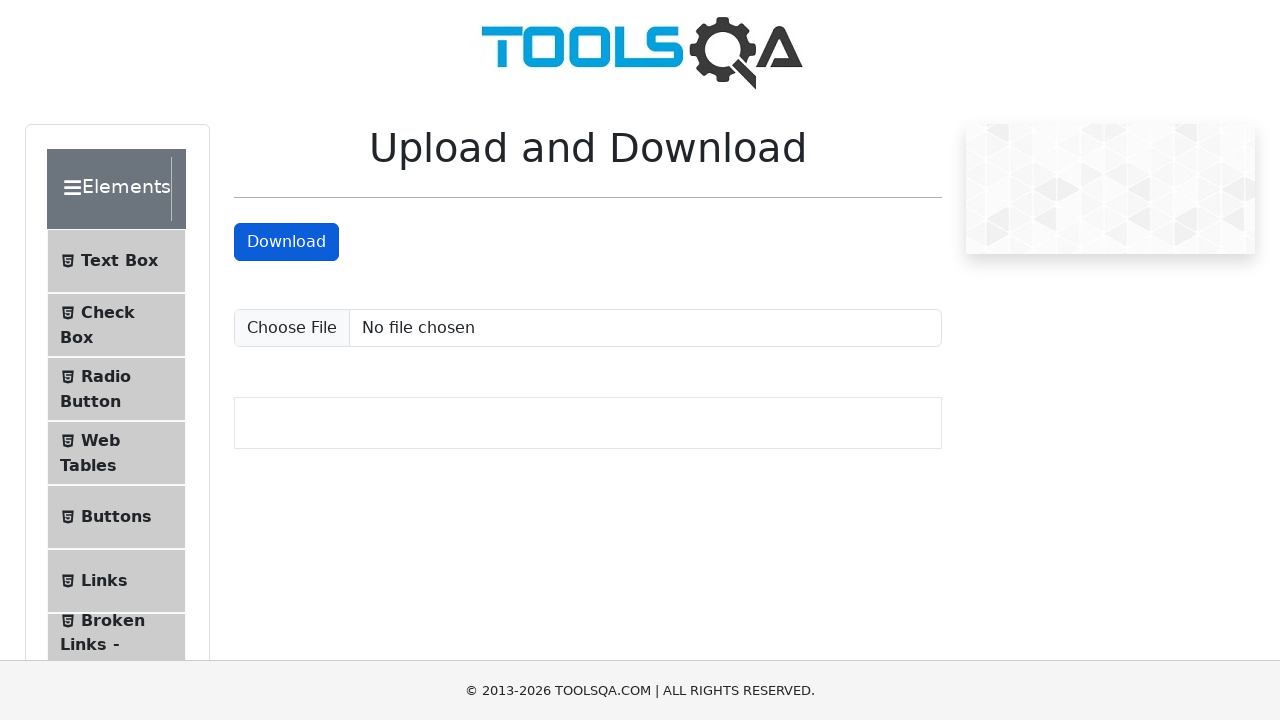

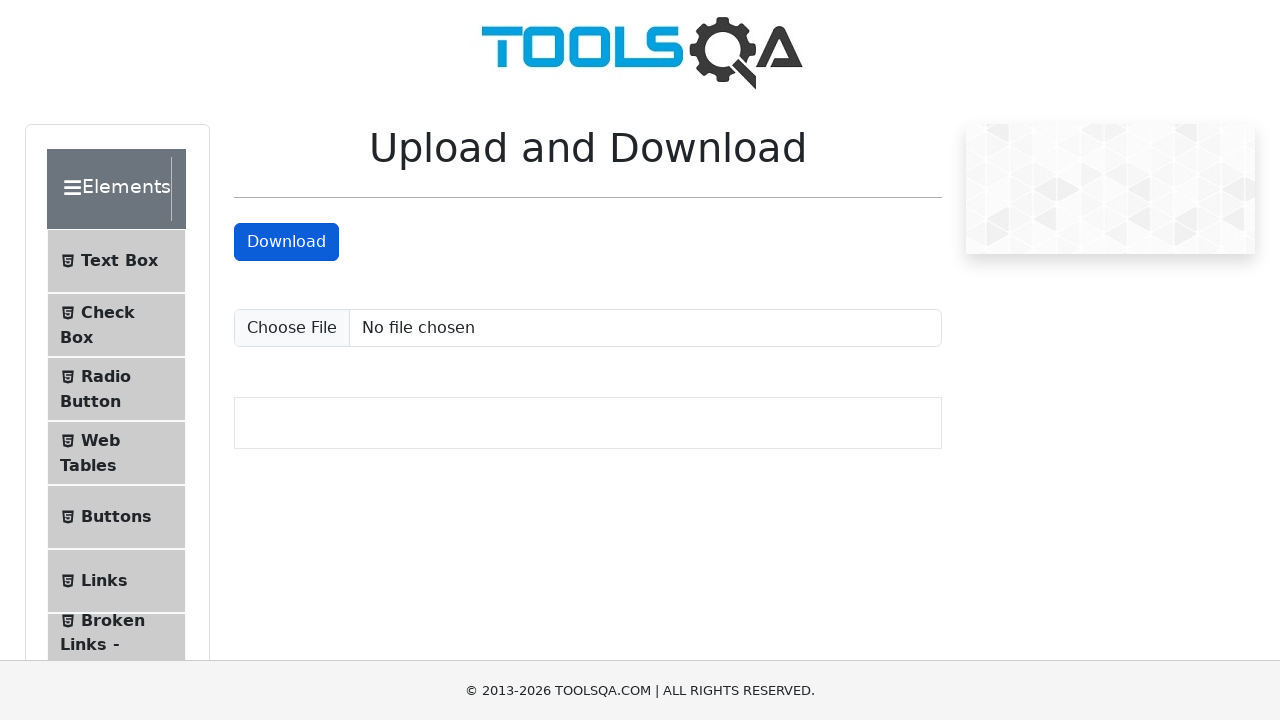